Navigates to a Kakao emoticon page and verifies that the product information and emoticon list elements are present on the page.

Starting URL: https://e.kakao.com/t/uh-uh-uh-ver-2

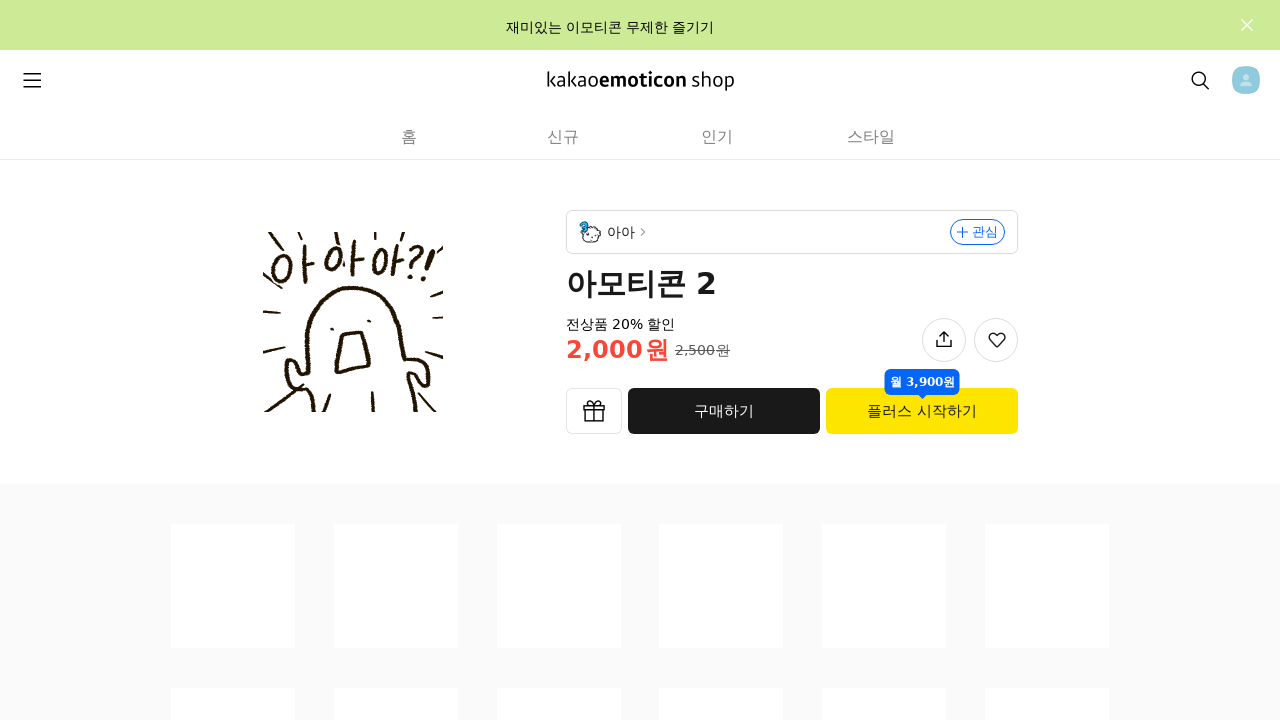

Waited for root element to load
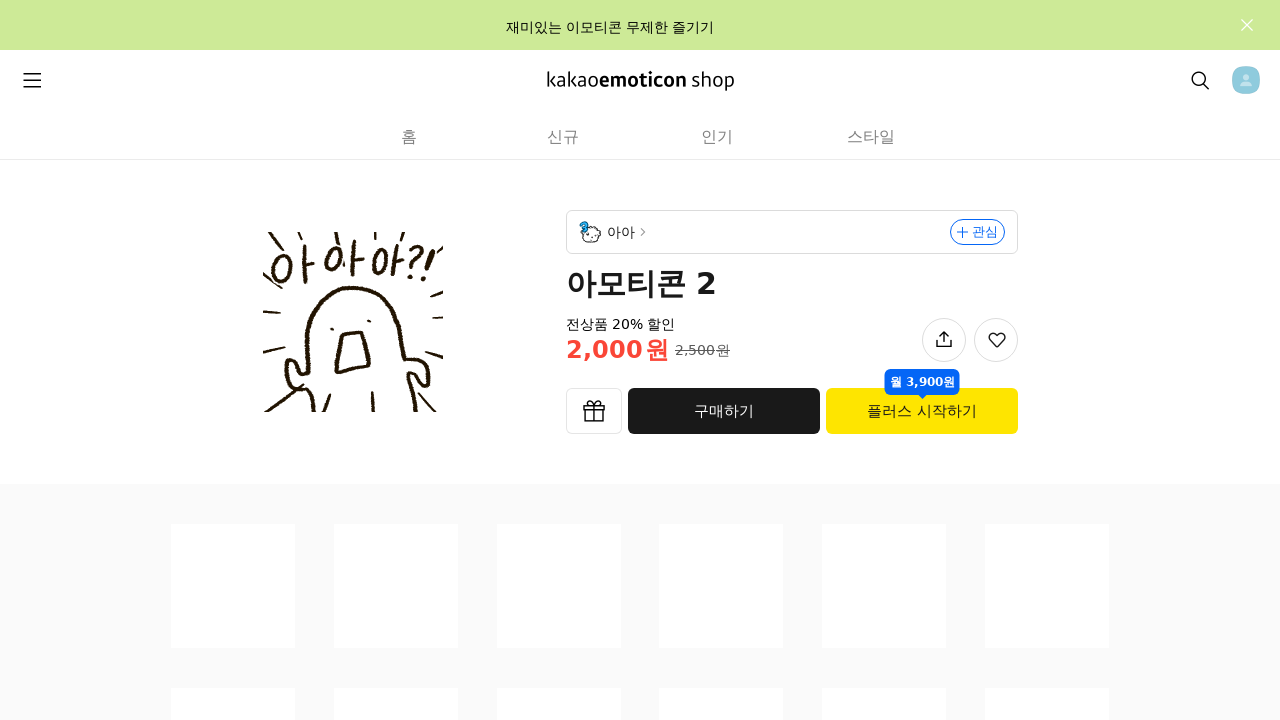

Waited for Kakao wrap container to load
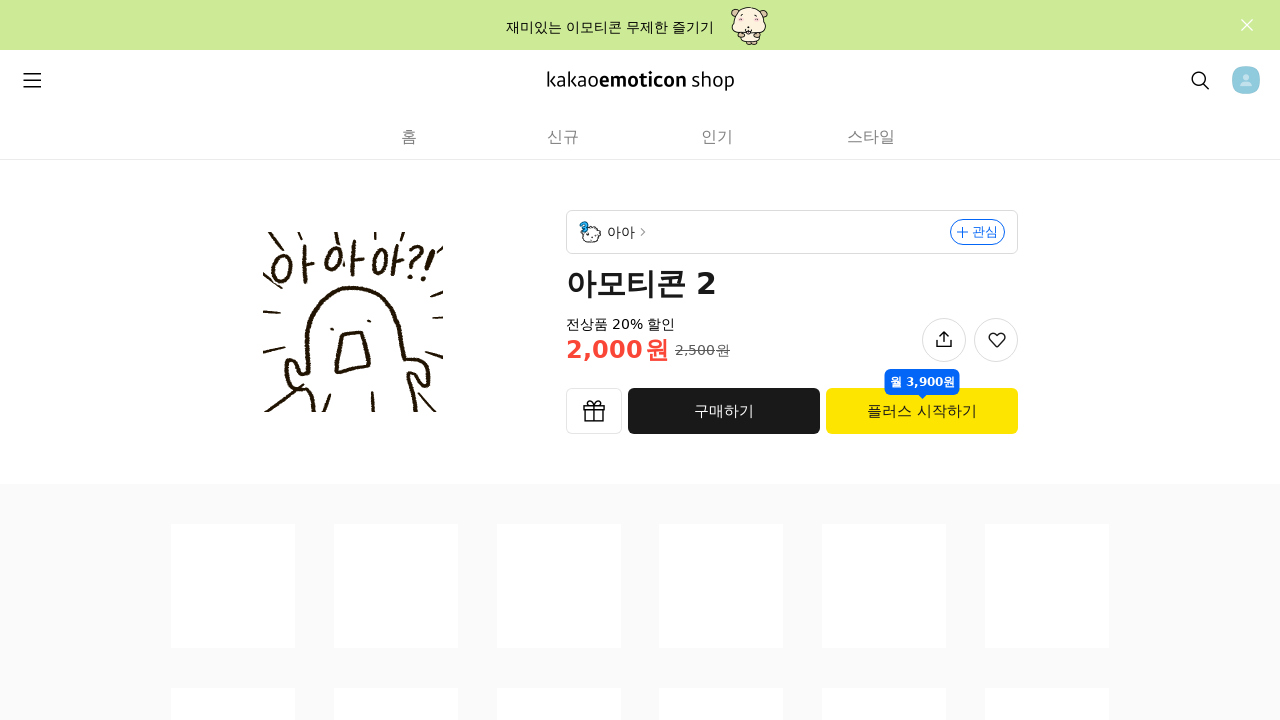

Waited for Kakao content container to load
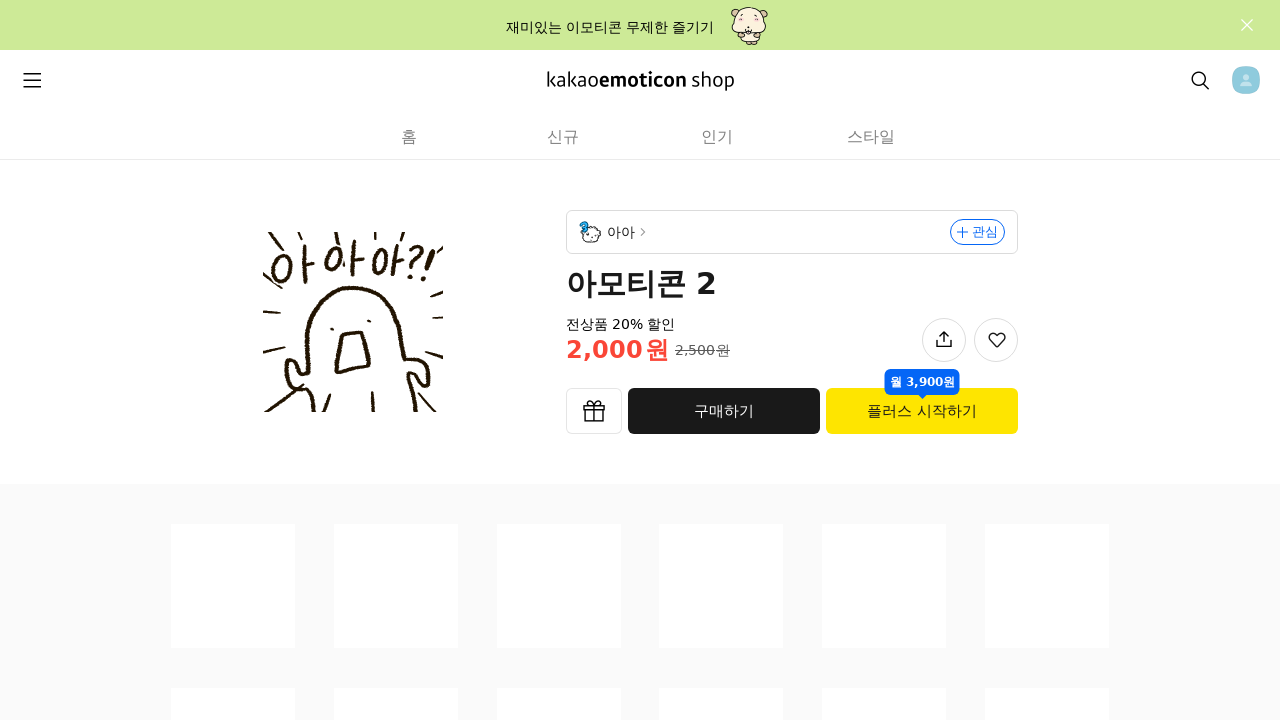

Waited for product area section to load
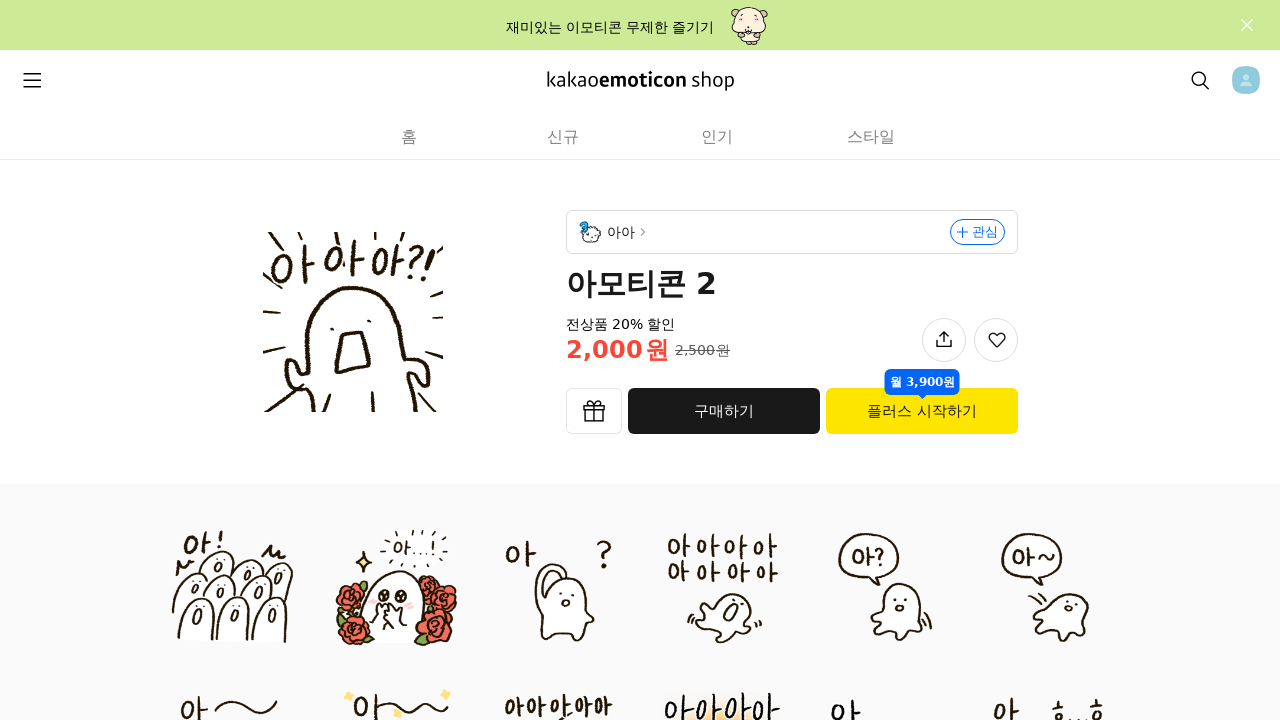

Waited for product info section to load
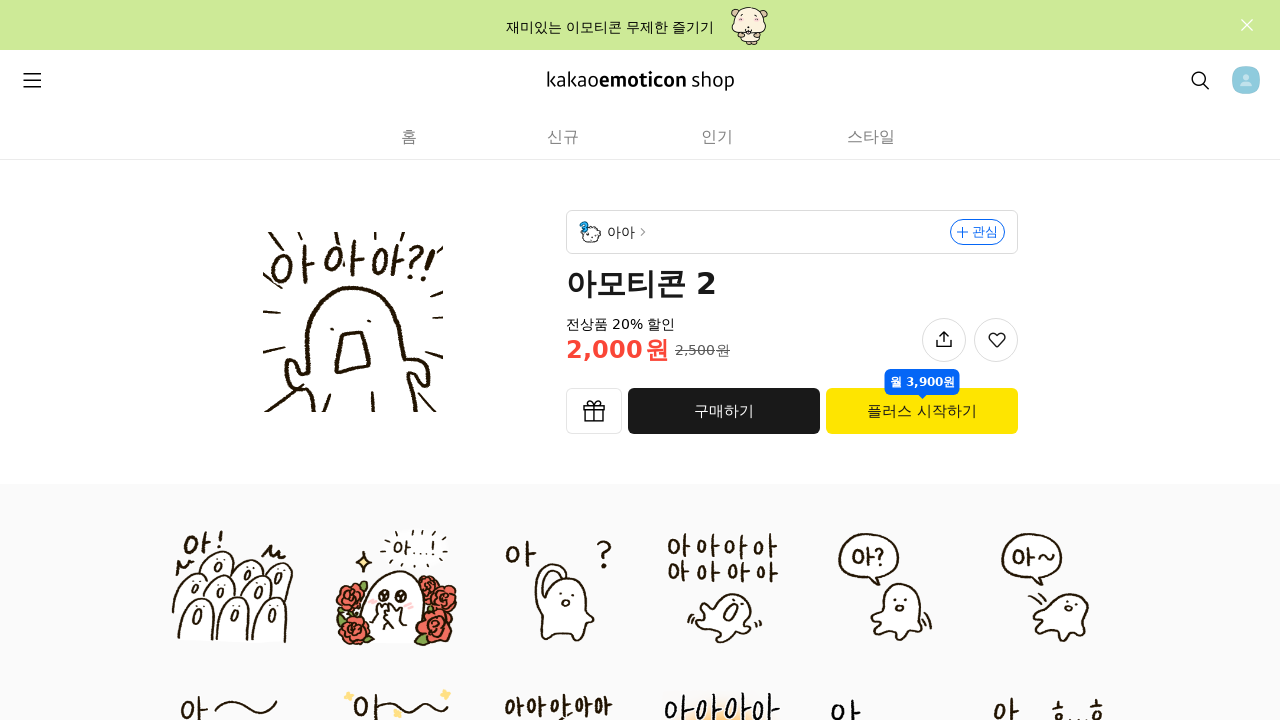

Waited for emoticon area section to load
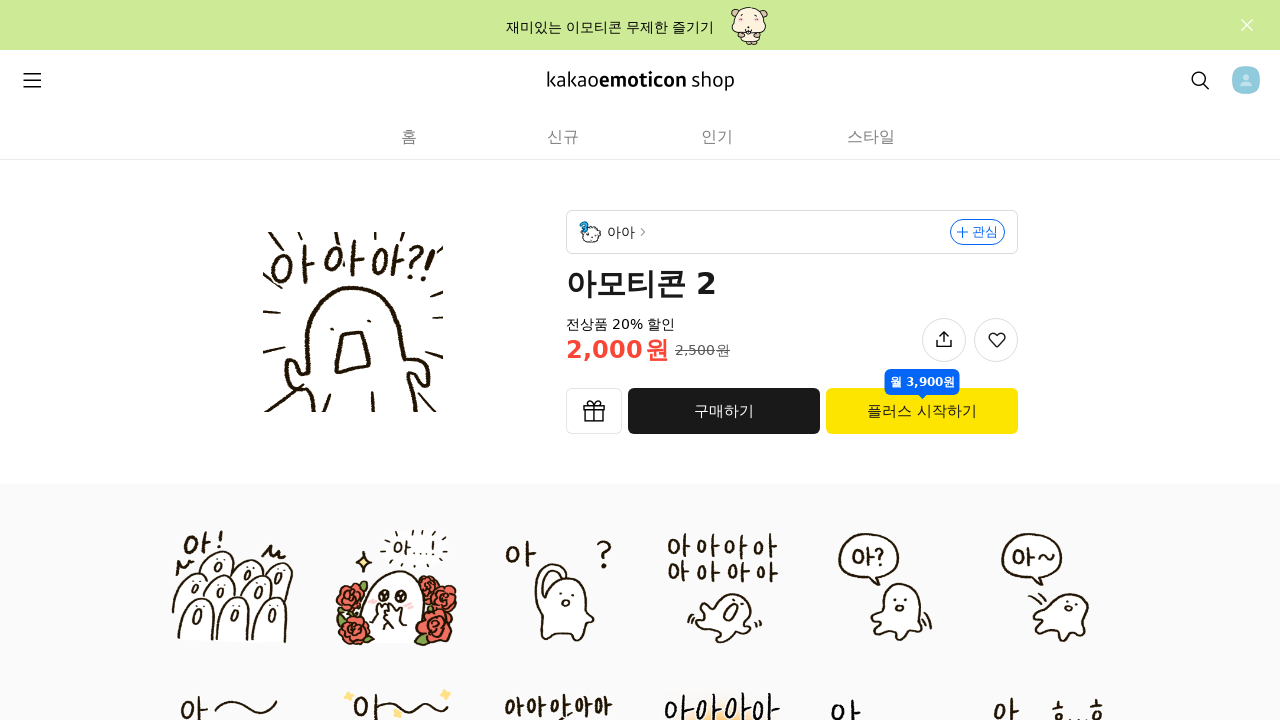

Waited for emoticon list items to load
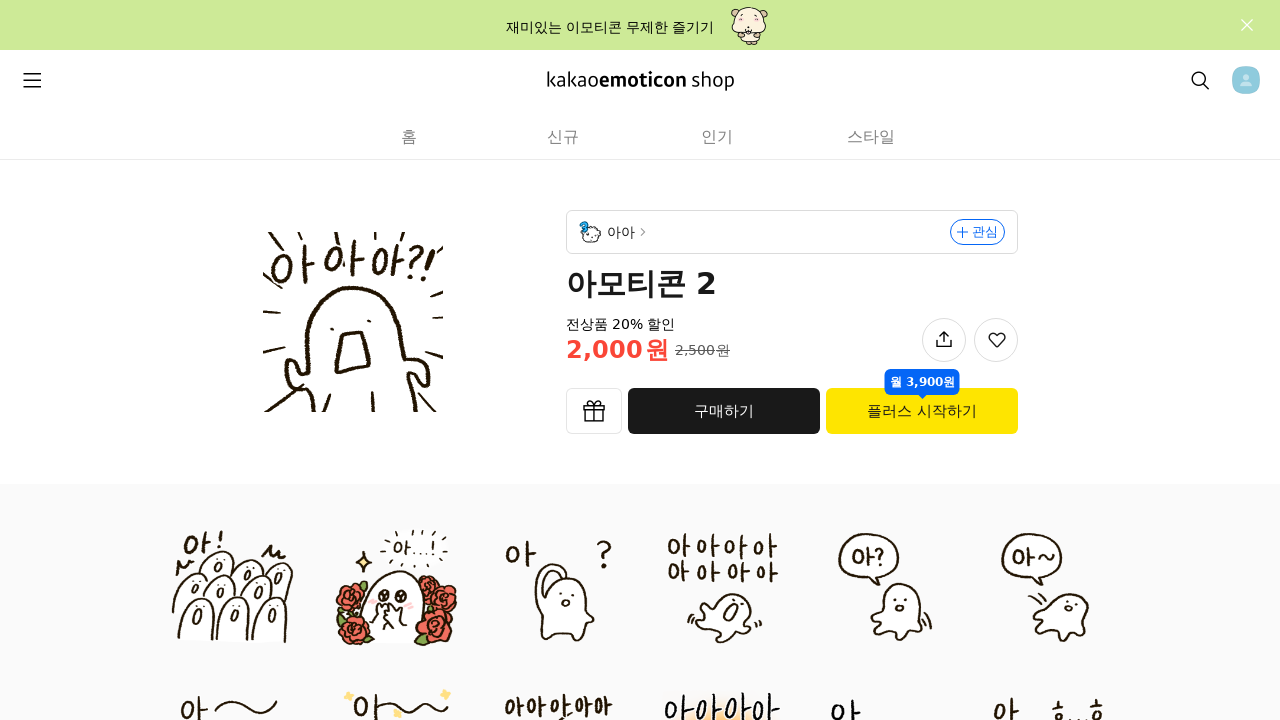

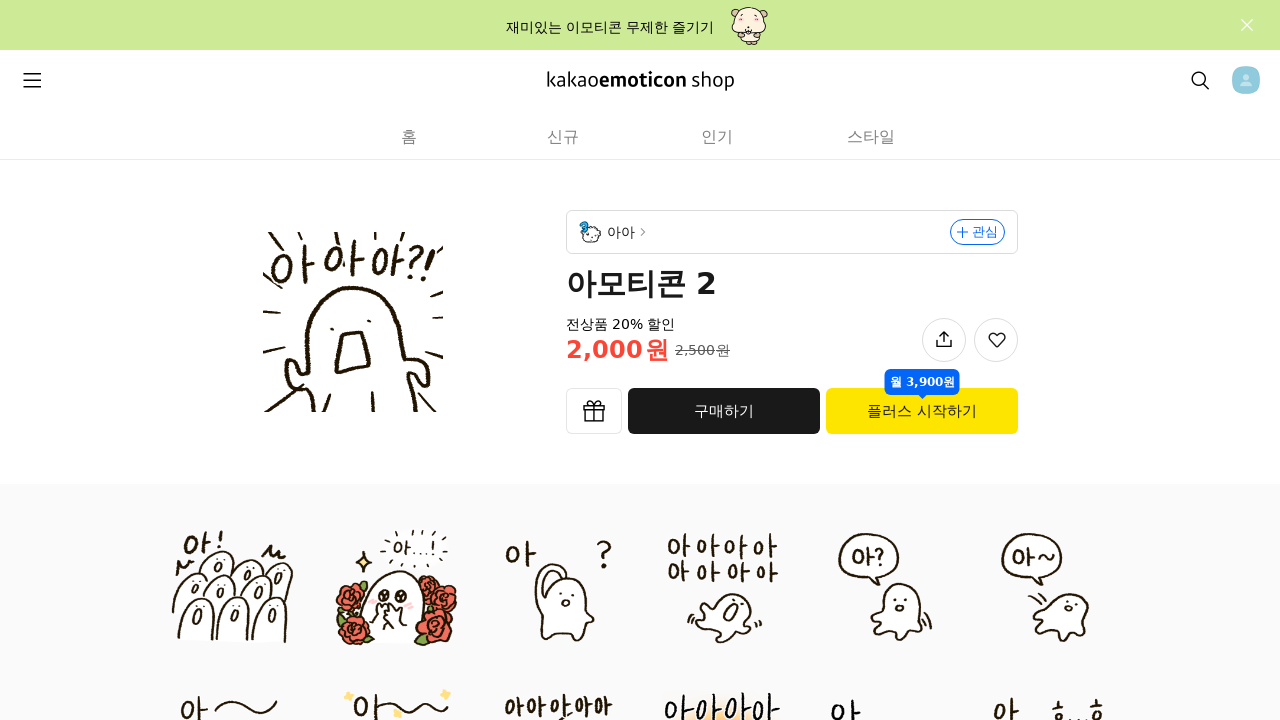